Tests GitHub advanced search form by filling in search term, repository owner, date filter, and language selection, then submitting the form to search for repositories.

Starting URL: https://github.com/search/advanced

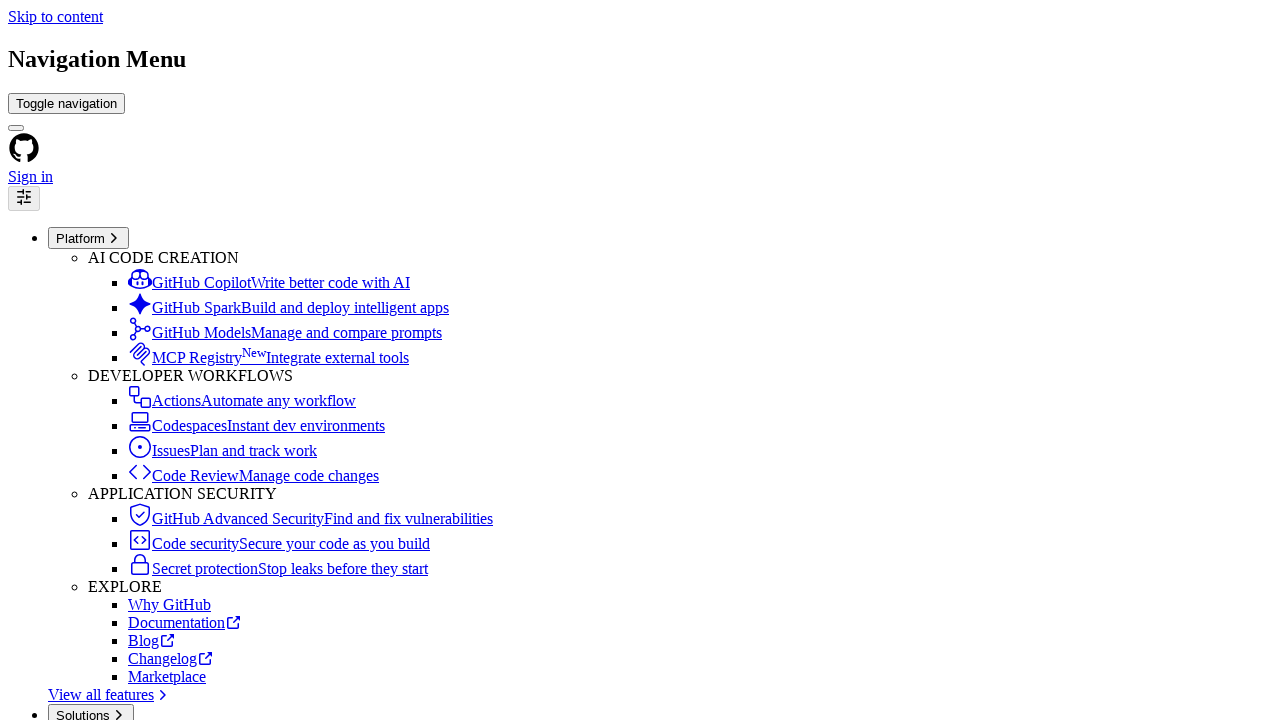

Filled search term field with 'web-scraping' on #adv_code_search input.js-advanced-search-input
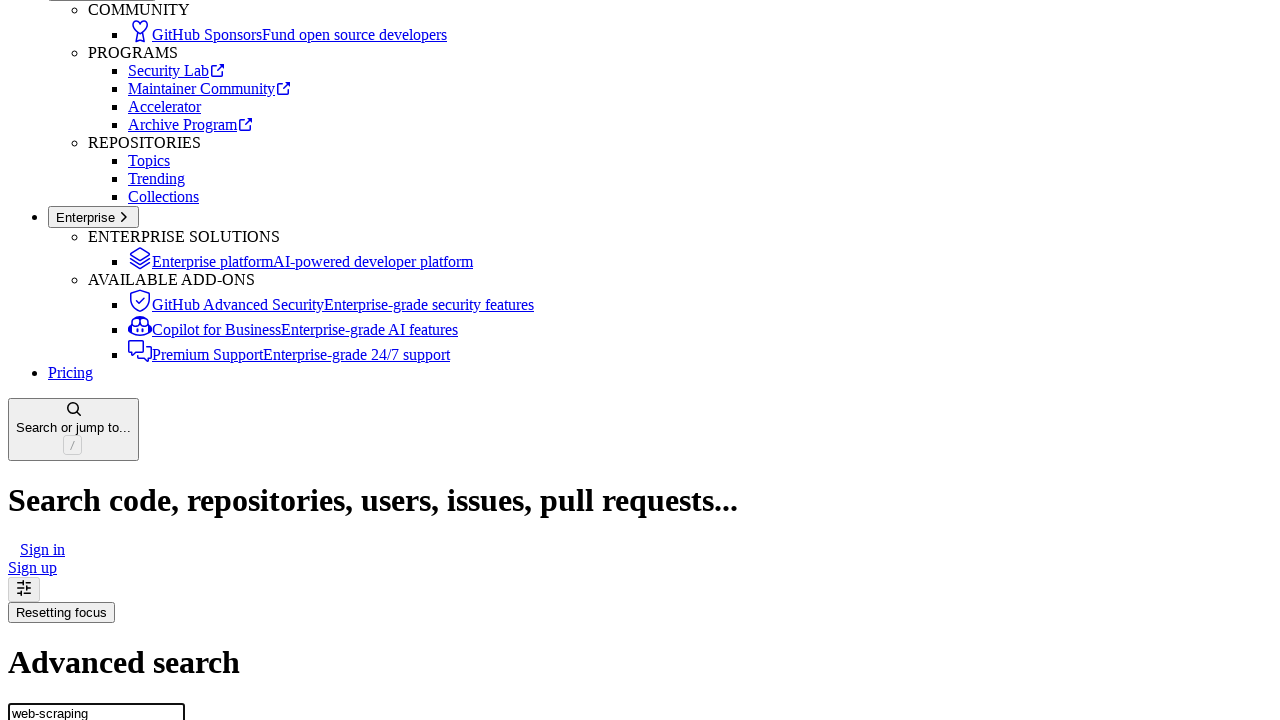

Filled repository owner field with 'microsoft' on #search_from
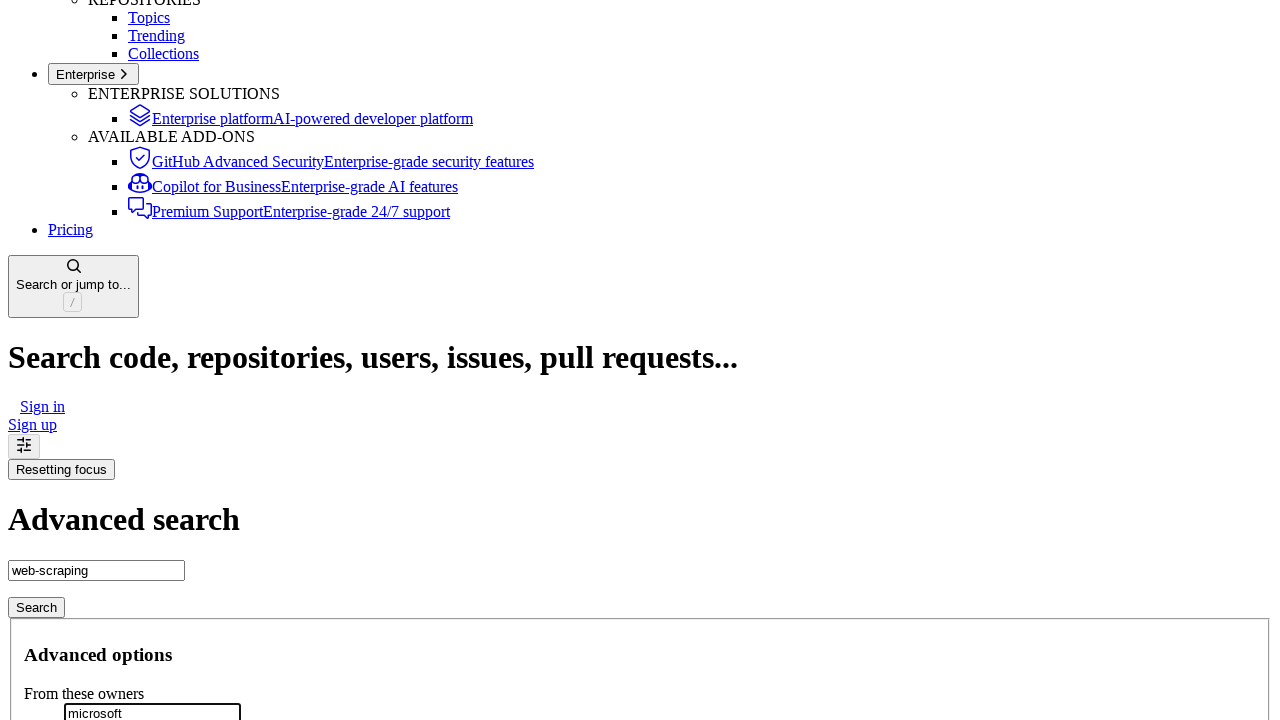

Filled date filter field with '>2020' on #search_date
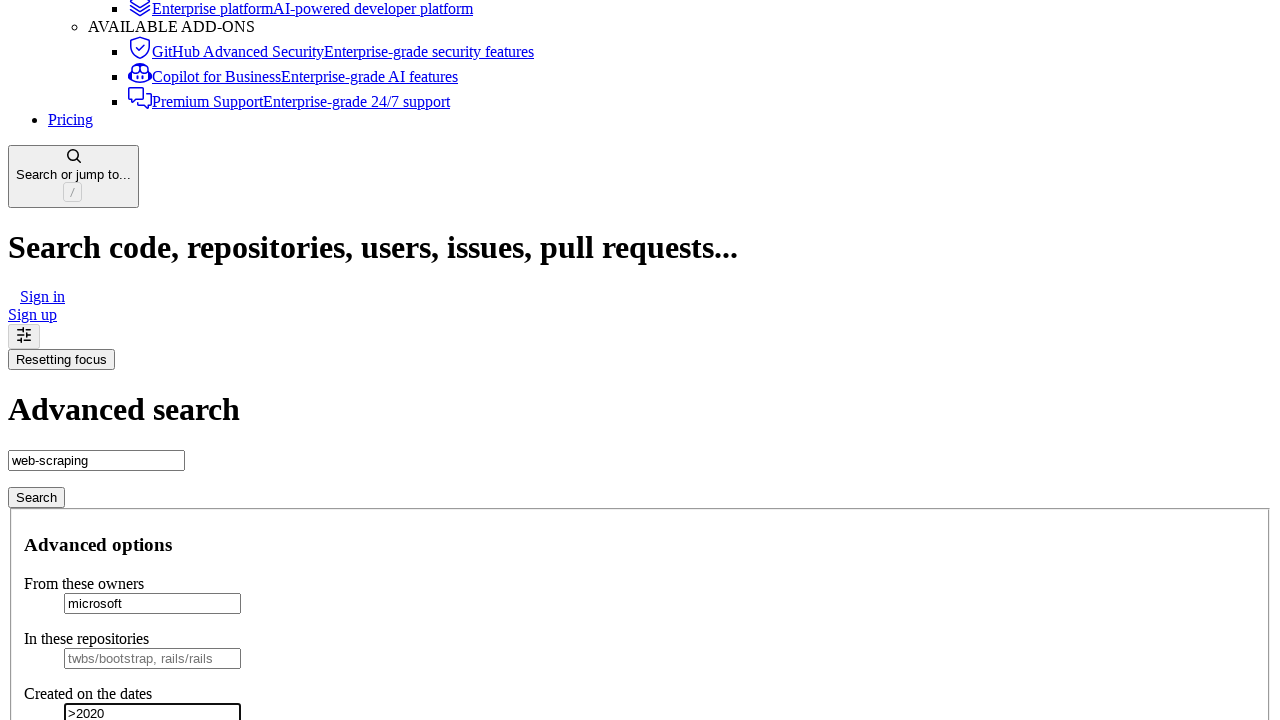

Selected 'TypeScript' from language dropdown on select#search_language
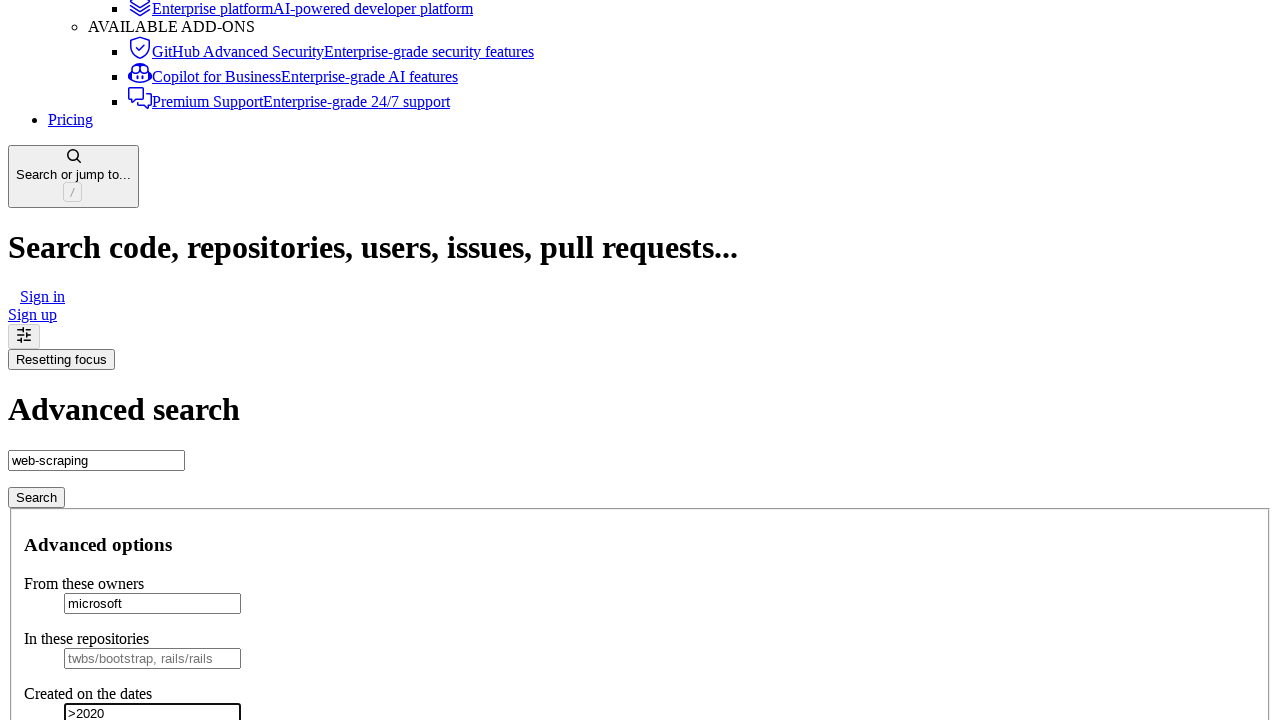

Clicked submit button to search for repositories at (36, 497) on #adv_code_search button[type="submit"]
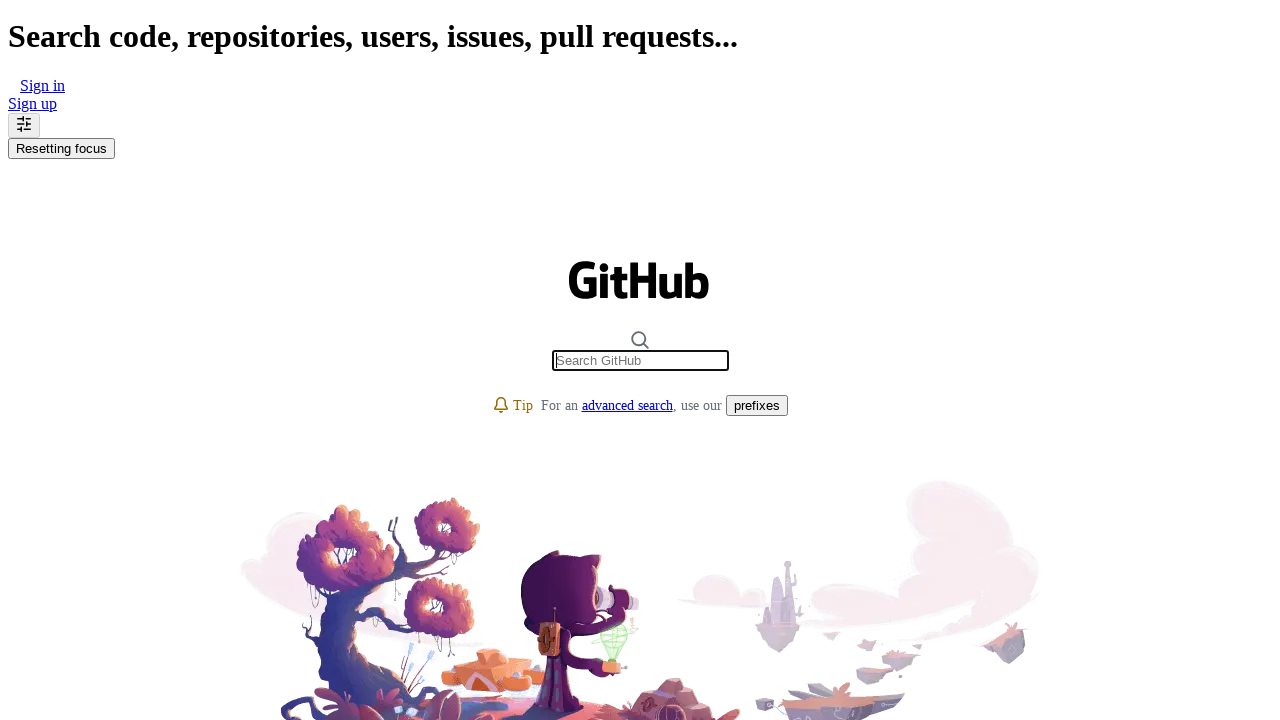

Search results page loaded successfully
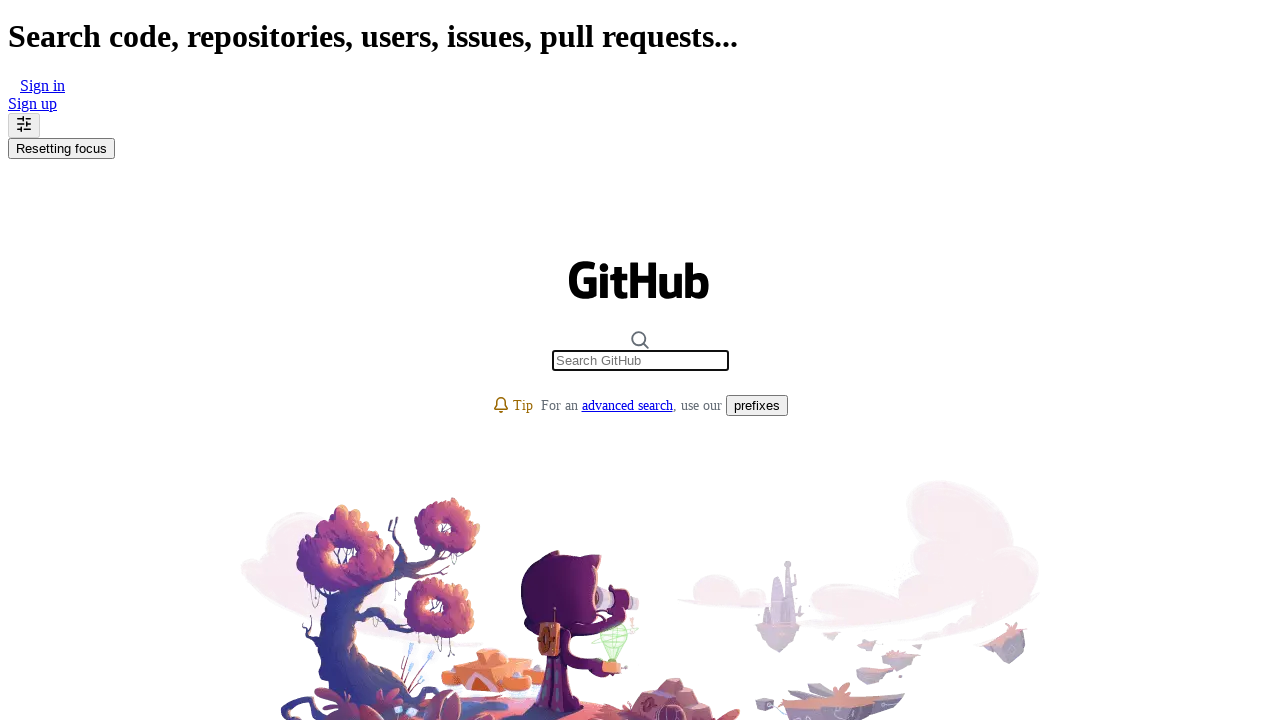

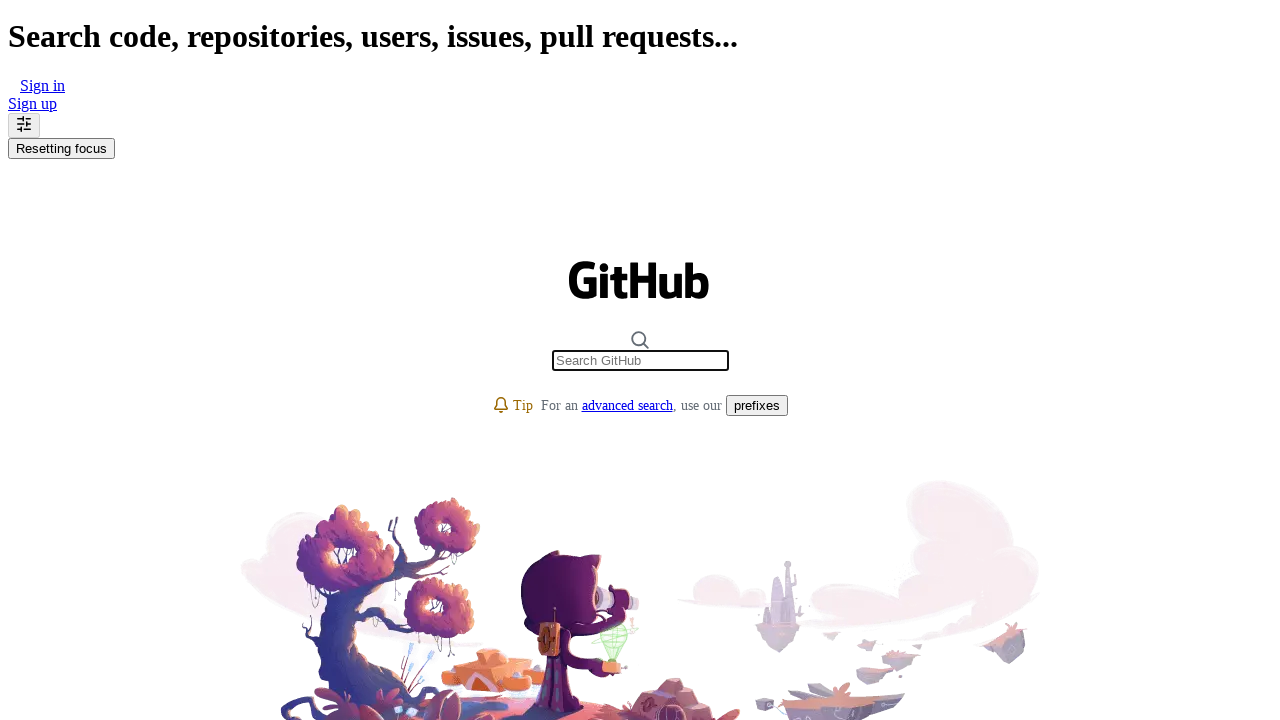